Navigates to the Demoblaze e-commerce demo site and verifies that link elements are present on the page

Starting URL: https://www.demoblaze.com/index.html

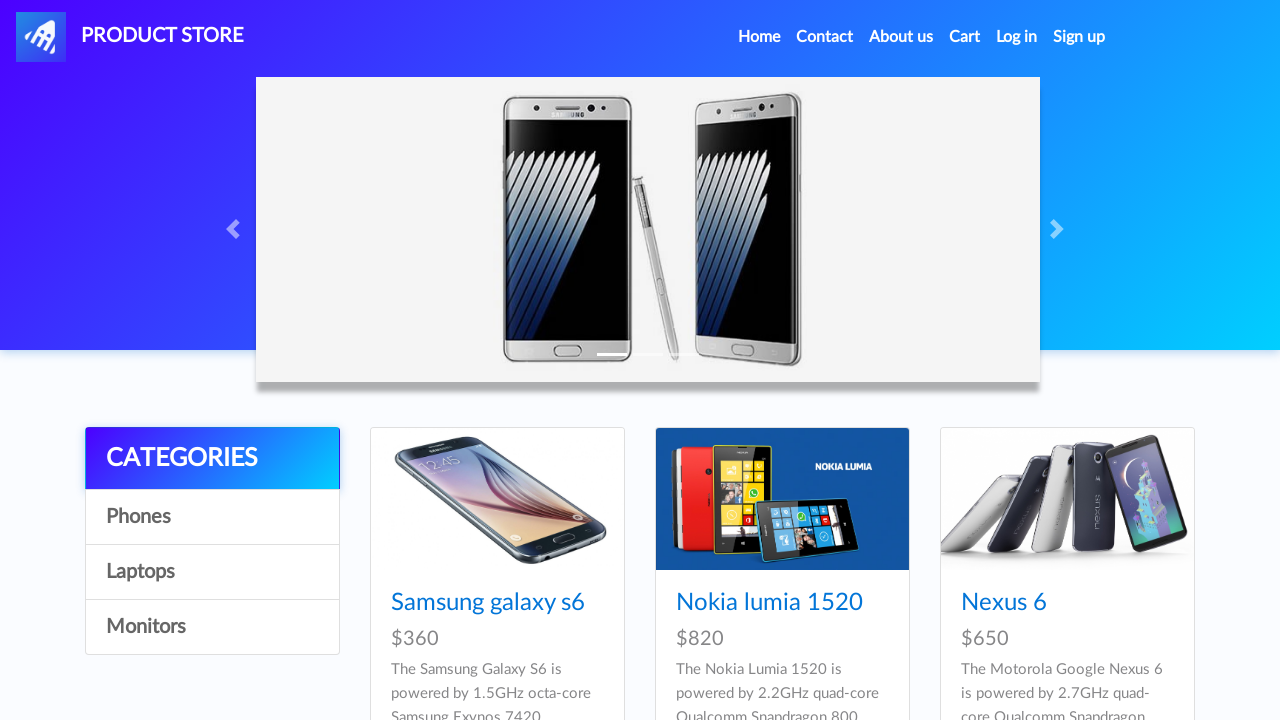

Navigated to Demoblaze e-commerce demo site
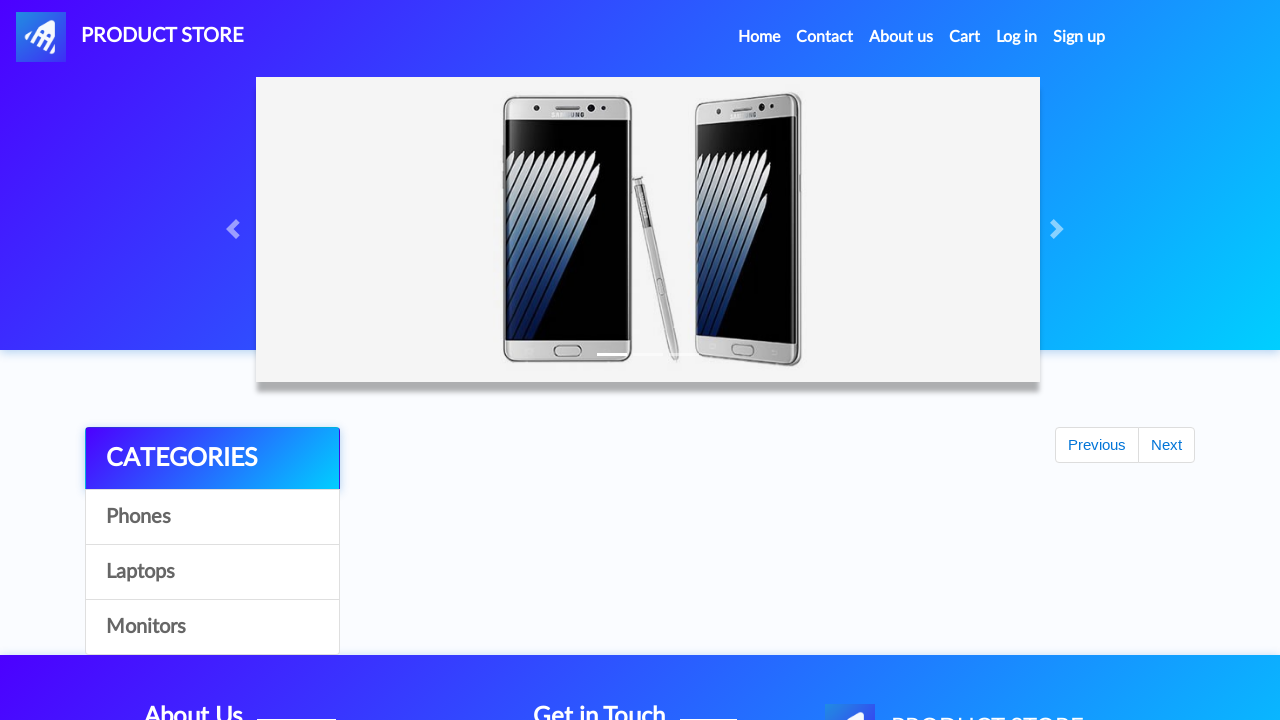

Waited for link elements to be present on the page
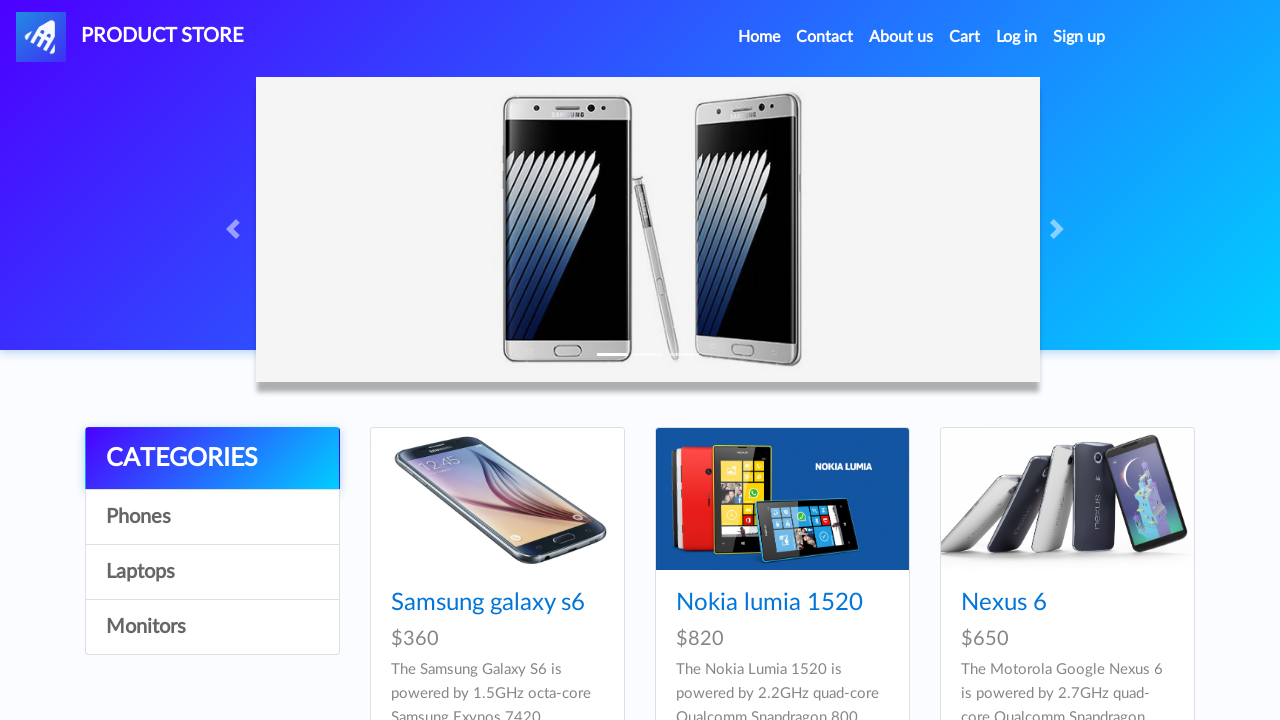

Located 33 link elements on the page
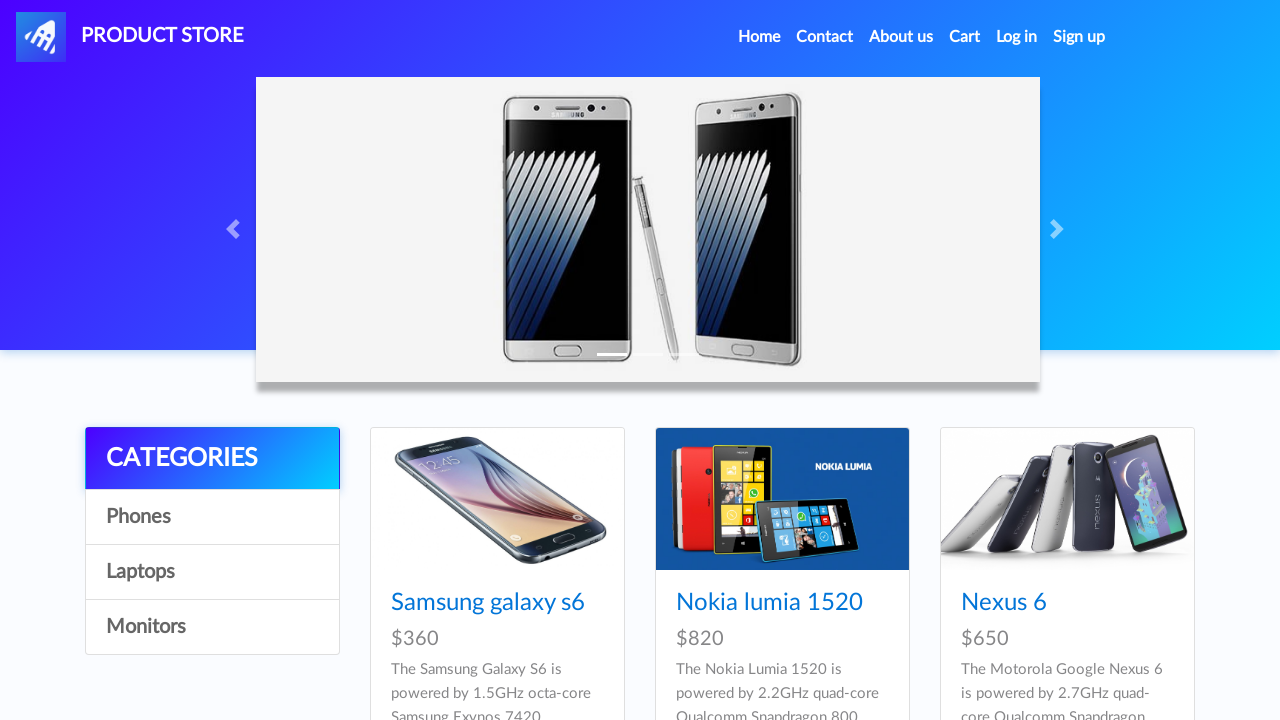

Verified that multiple link elements are present on the page
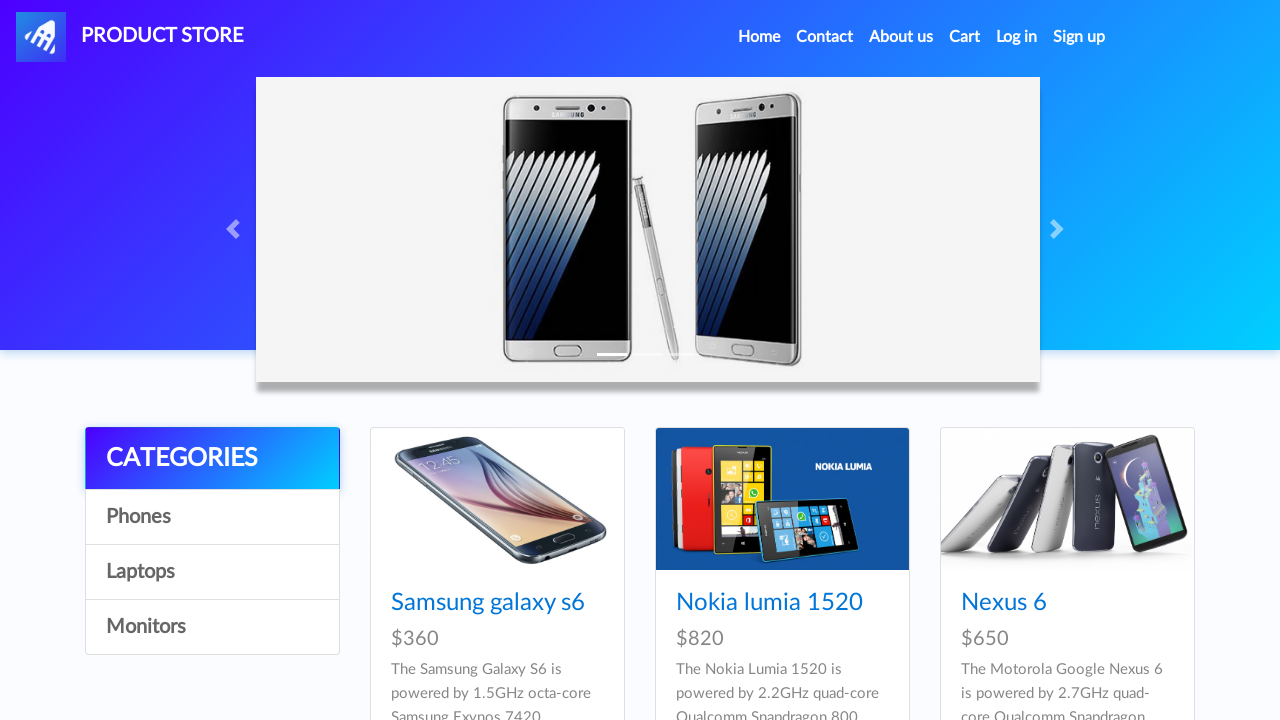

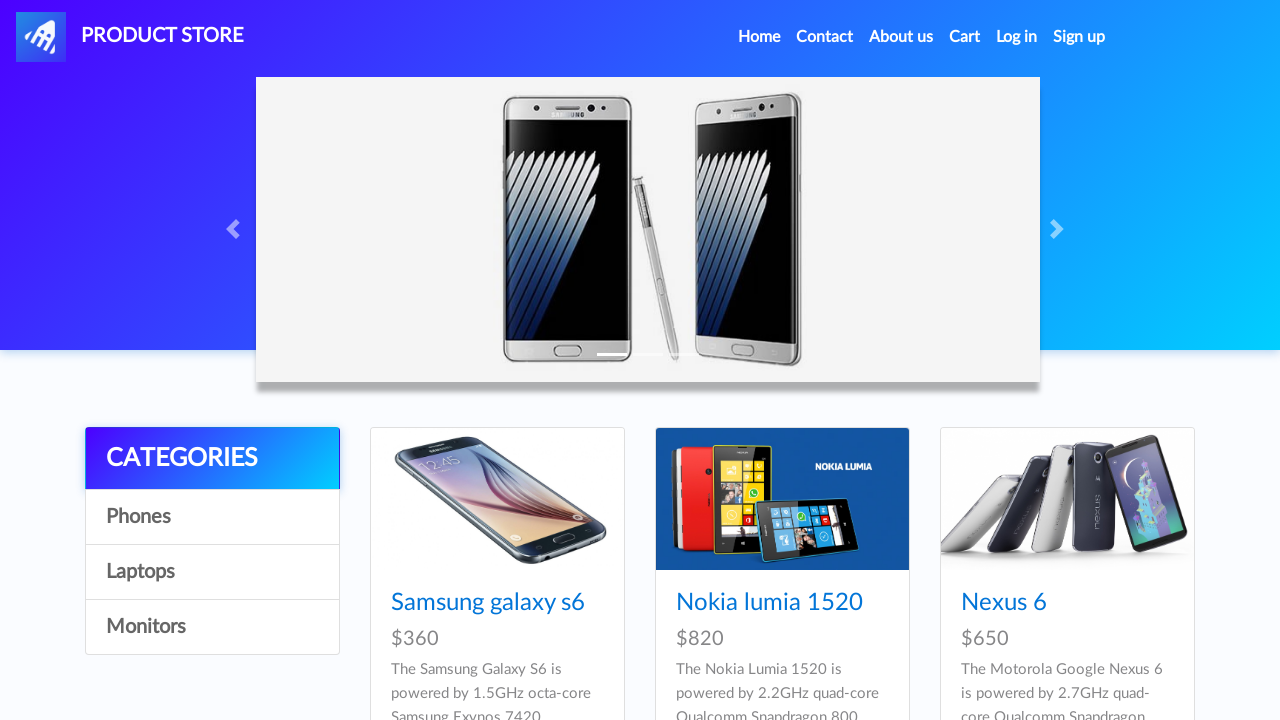